Tests the "Get started" link navigation by clicking it and verifying the Installation heading appears on the resulting page

Starting URL: https://playwright.dev/

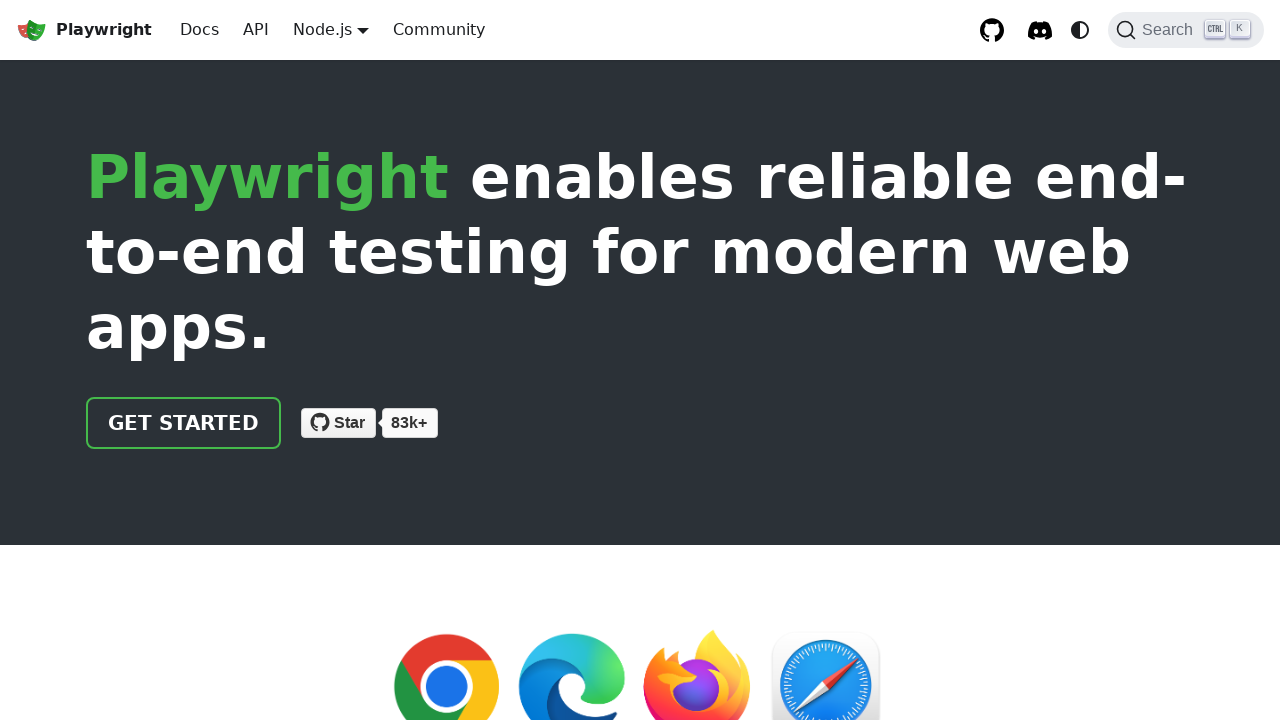

Clicked the 'Get started' link at (184, 423) on internal:role=link[name="Get started"i]
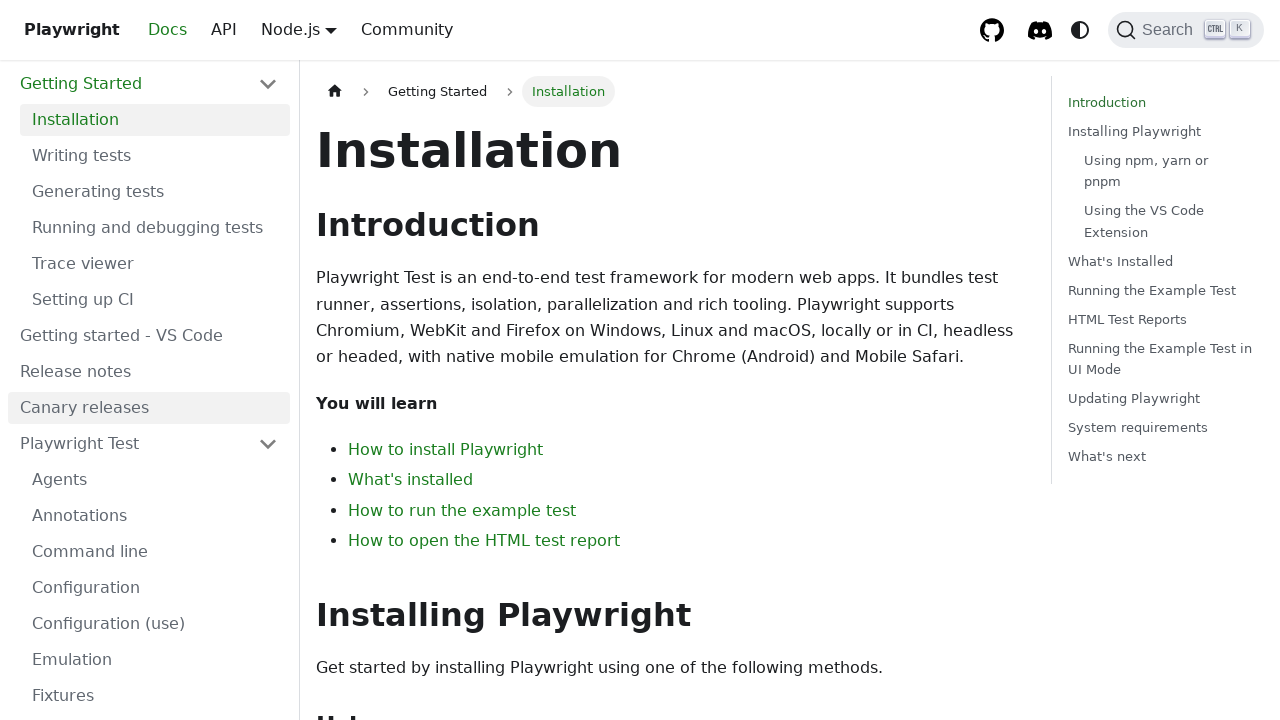

Installation heading appeared on the page
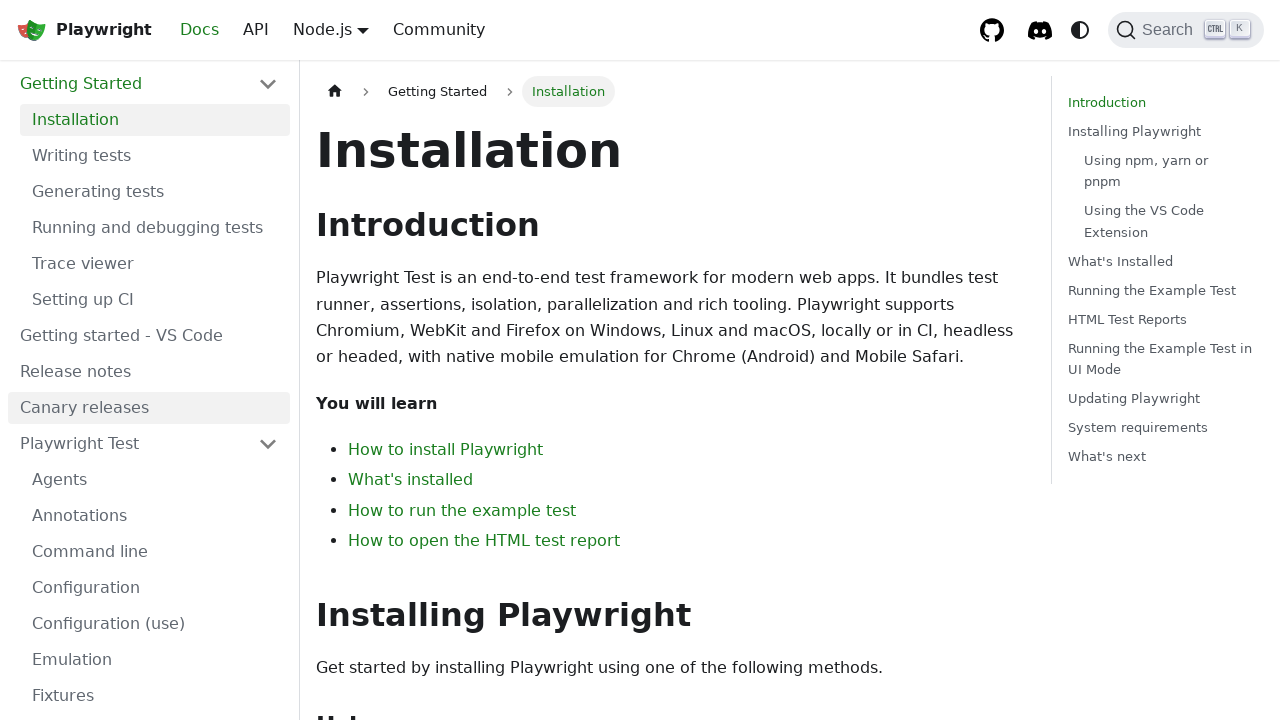

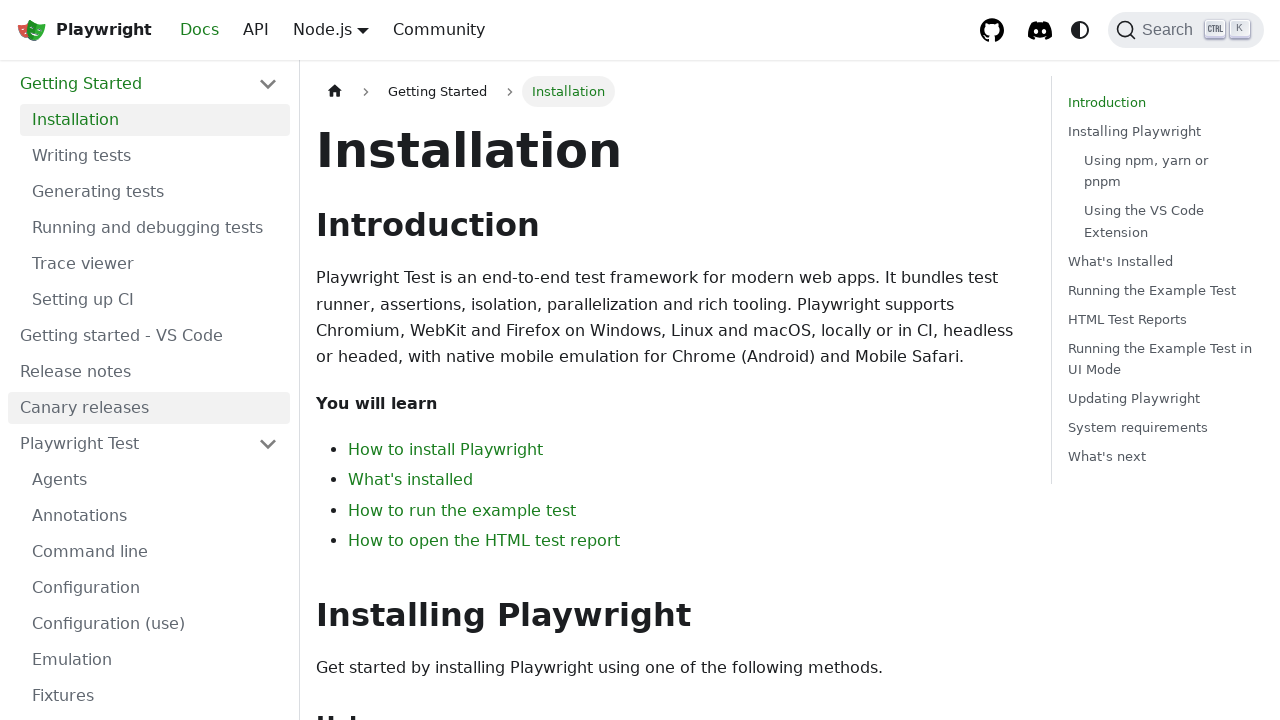